A more resilient approach to testing multiple windows by storing window handles before and after opening a new window, then explicitly switching between them to verify correct focus.

Starting URL: http://the-internet.herokuapp.com/windows

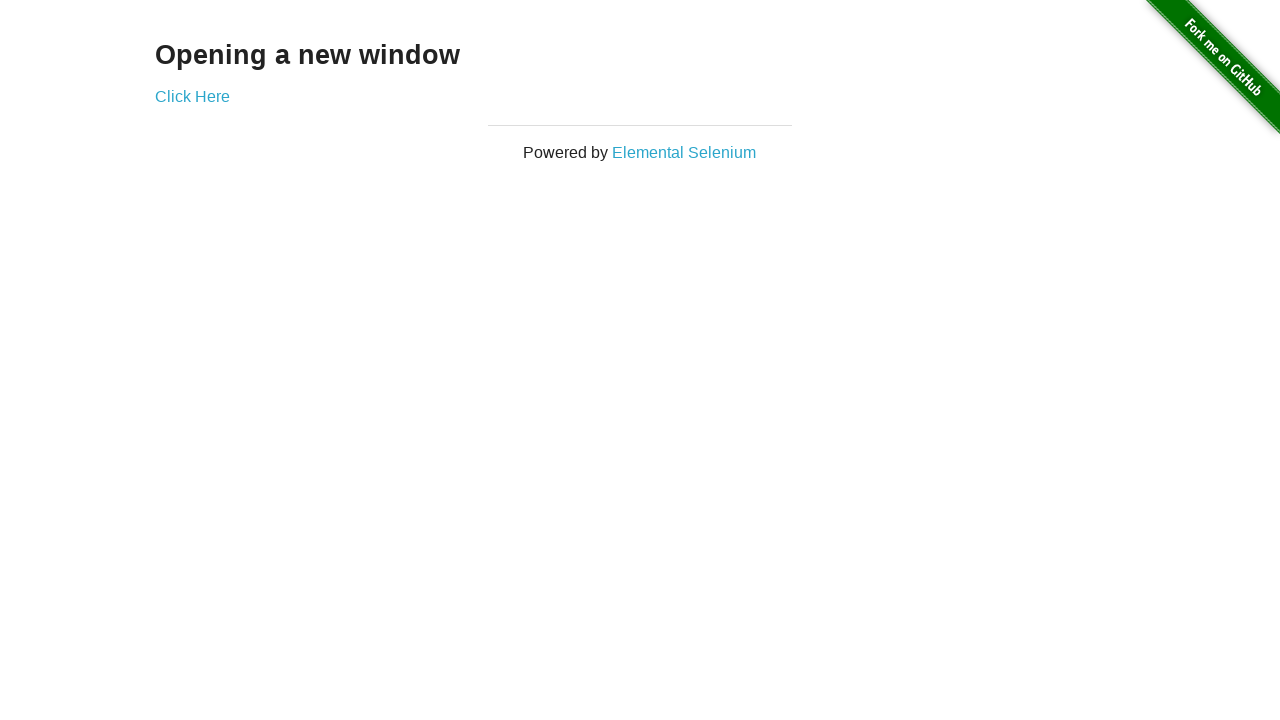

Stored reference to the first page
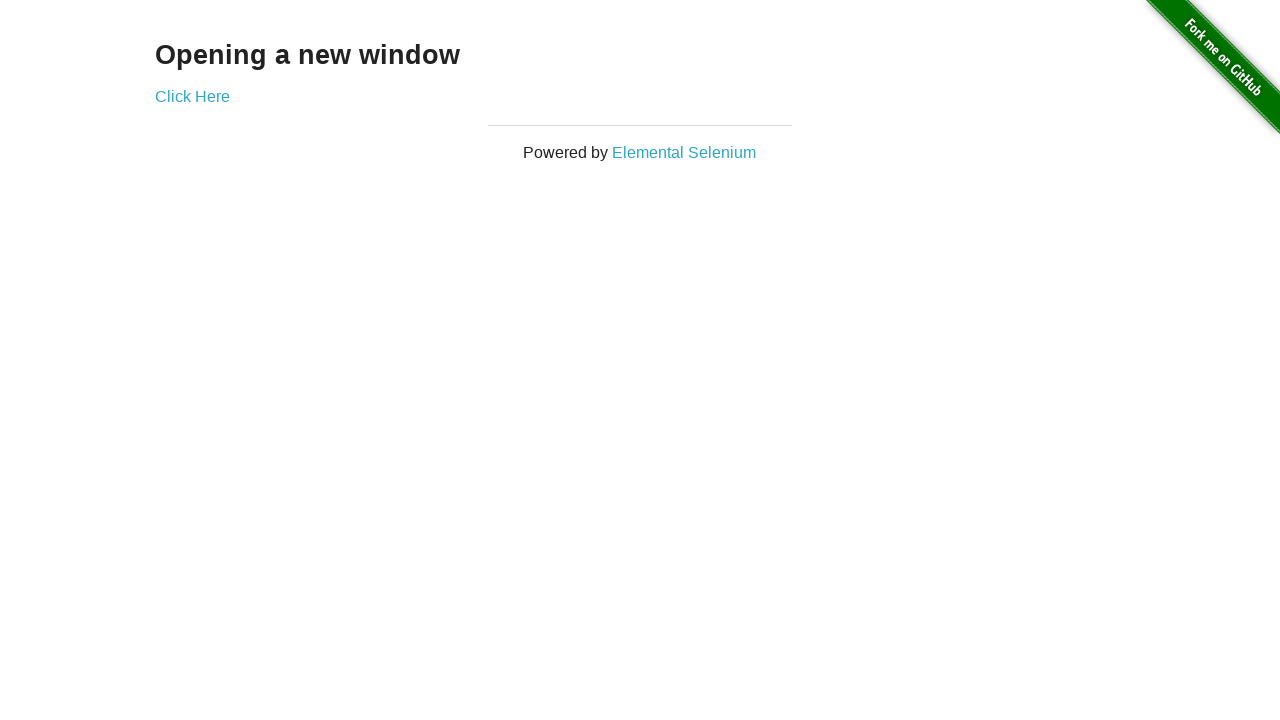

Clicked link to open a new window at (192, 96) on .example a
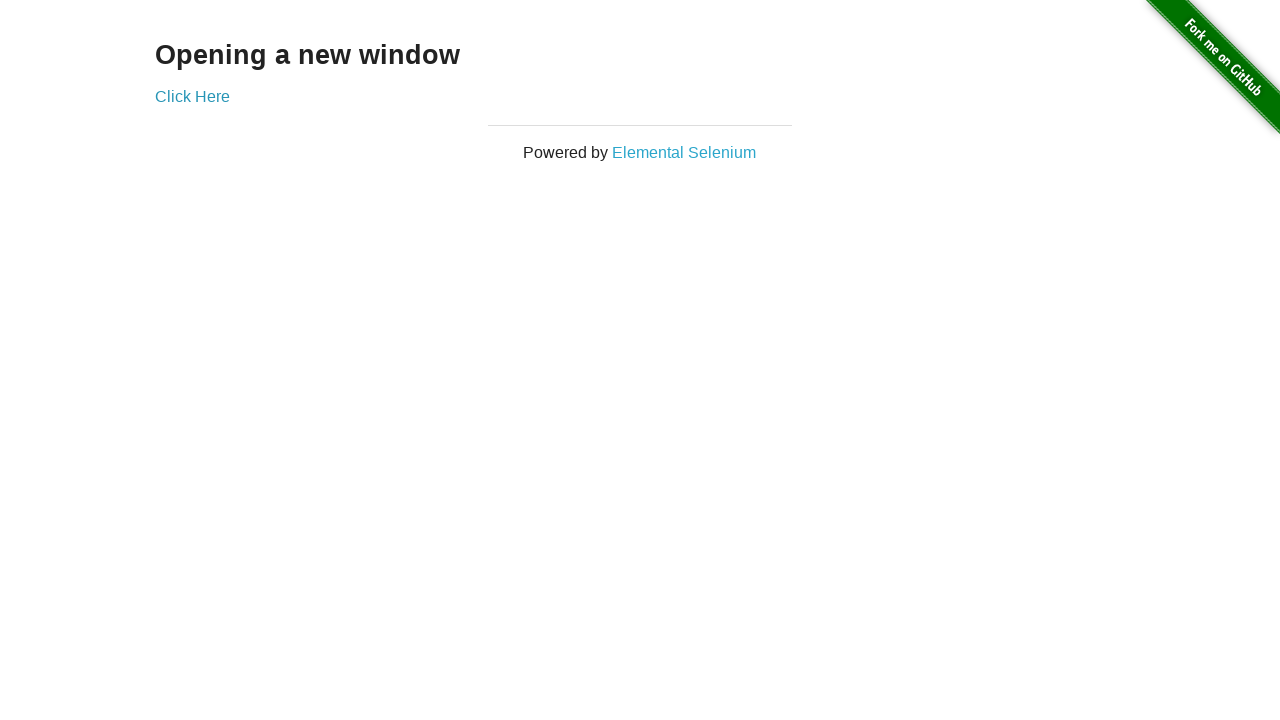

New window was opened and captured
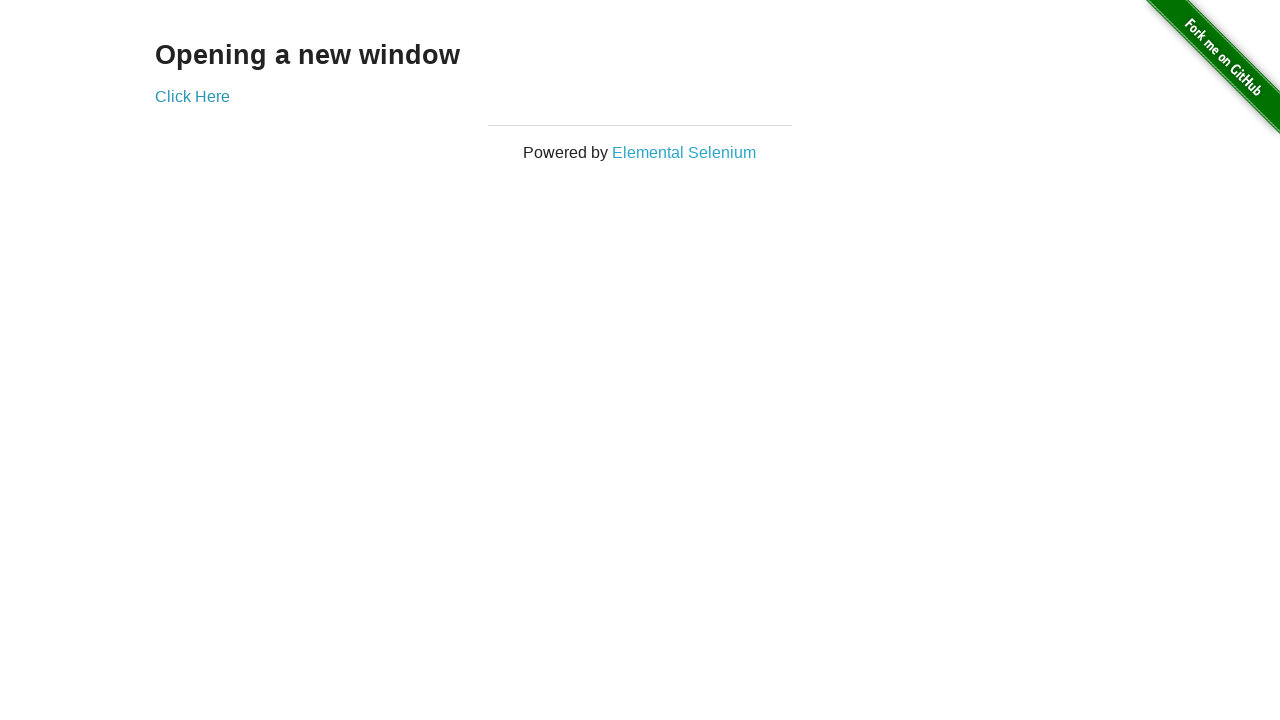

Verified that the original window title is not 'New Window'
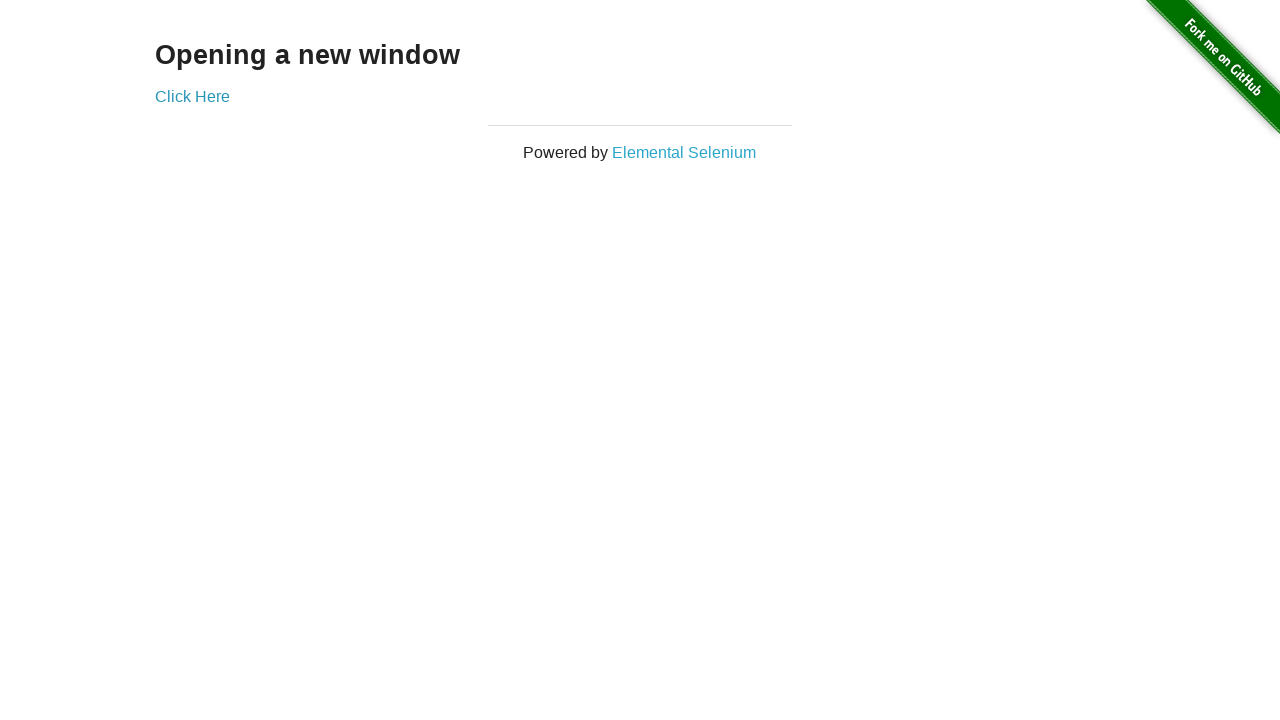

Switched focus to the new window
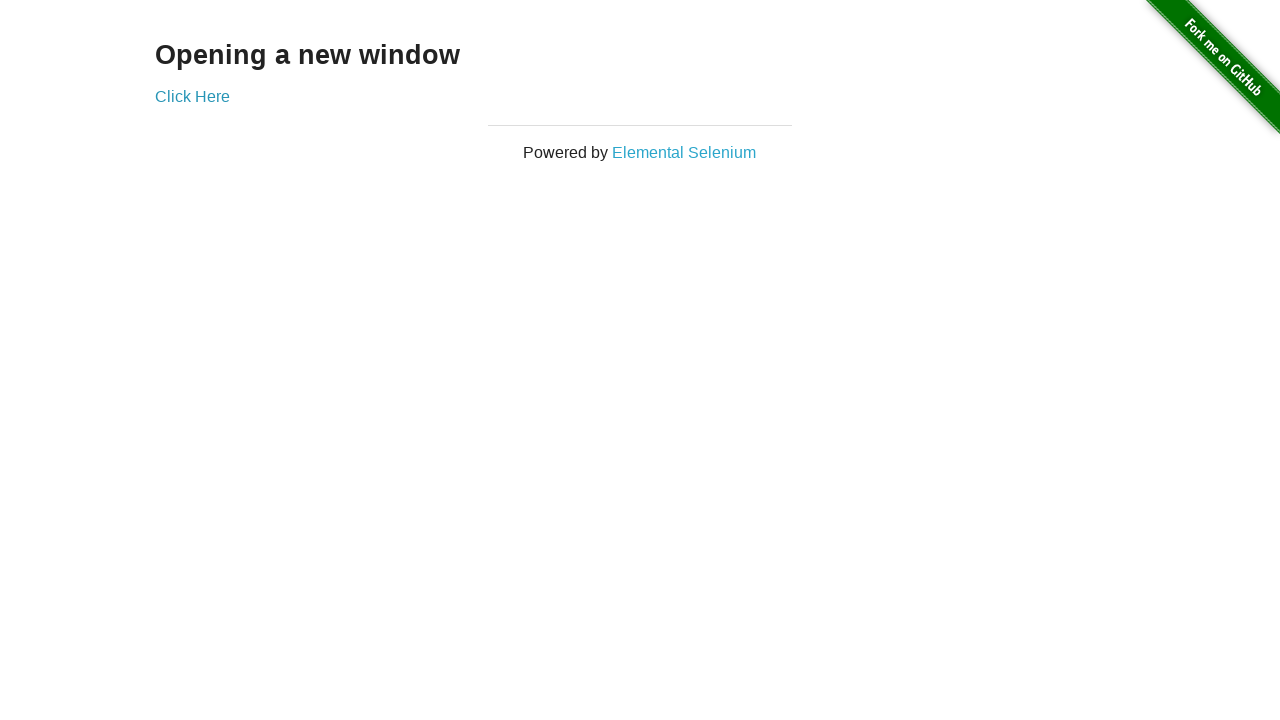

Waited for the new window to fully load
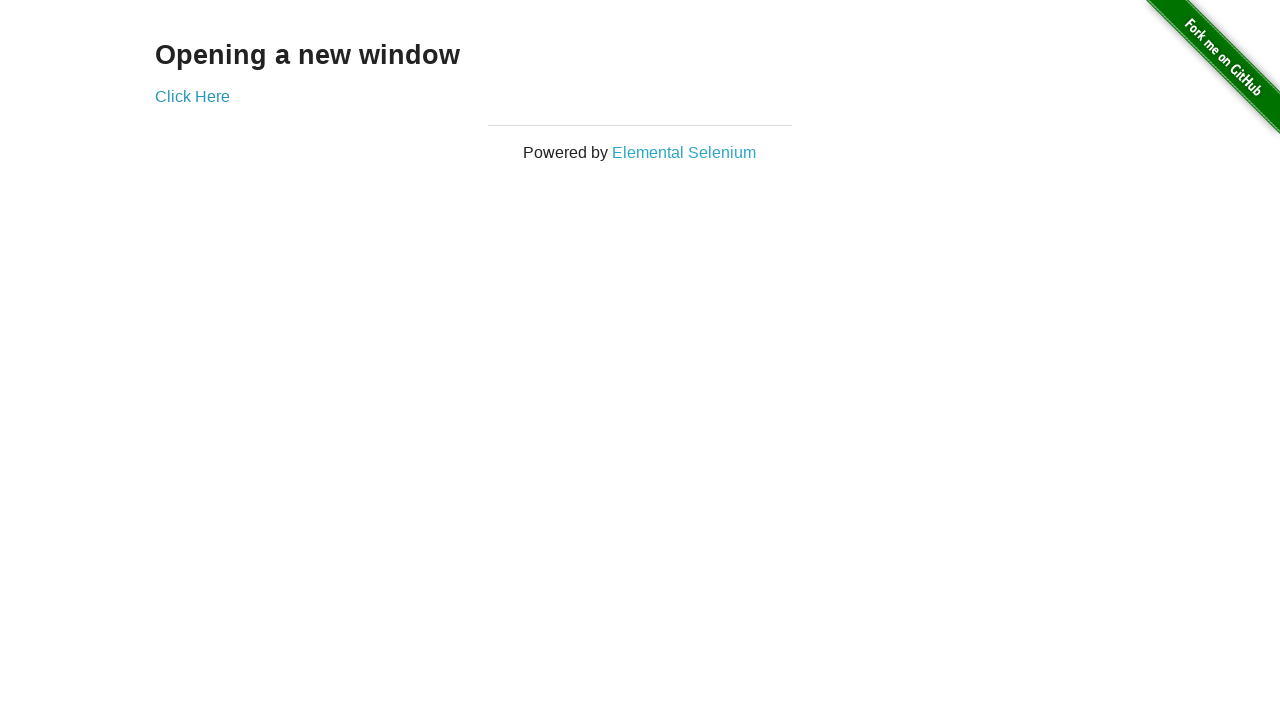

Verified that the new window title is 'New Window'
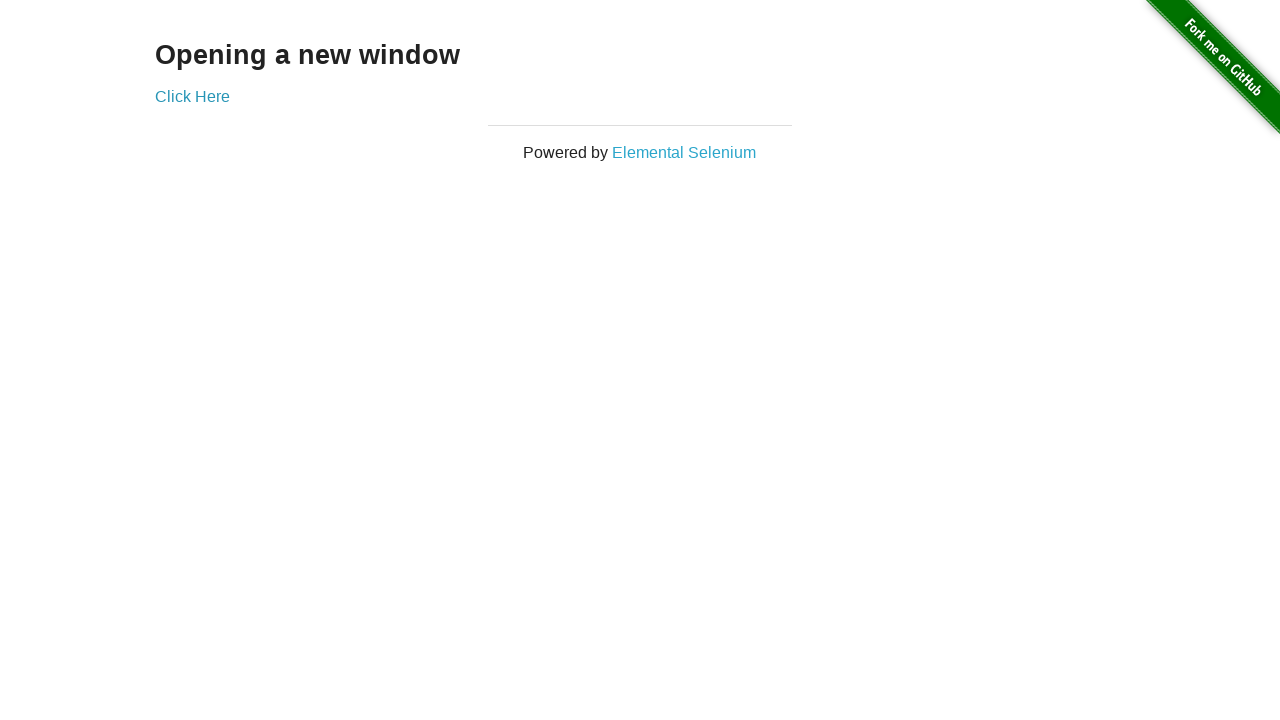

Switched focus back to the original window
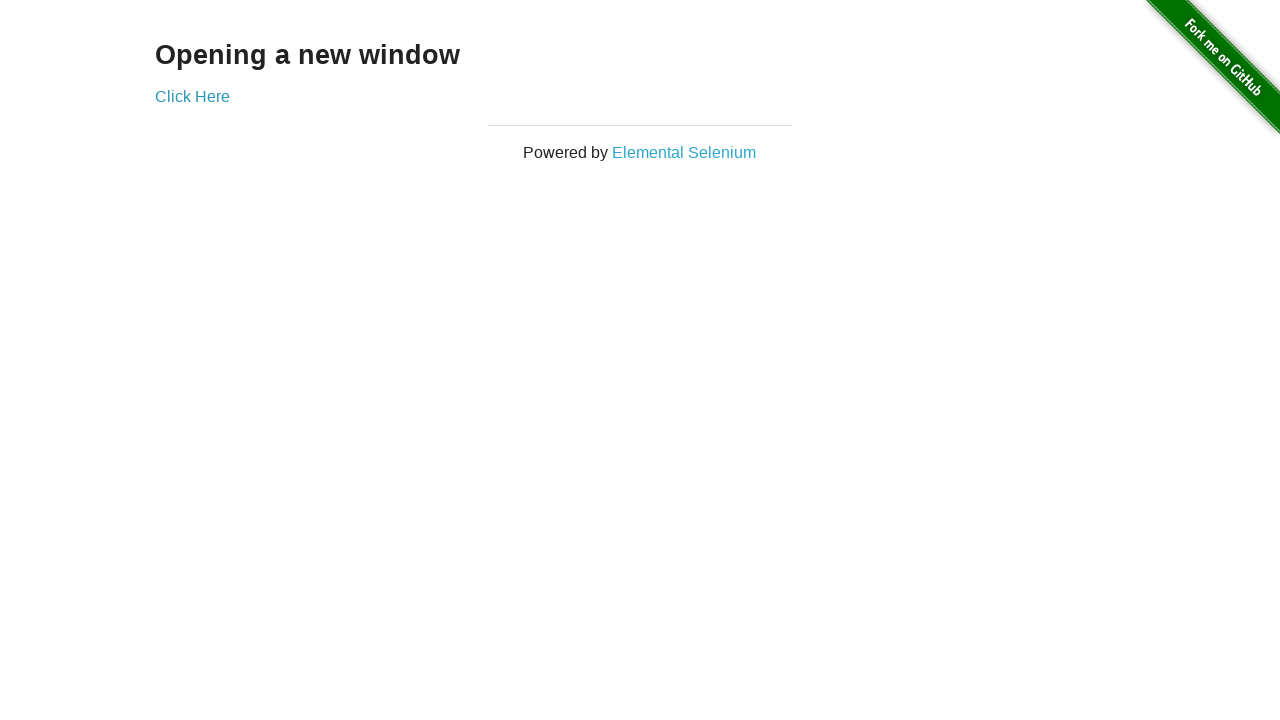

Verified that the original window title is still not 'New Window'
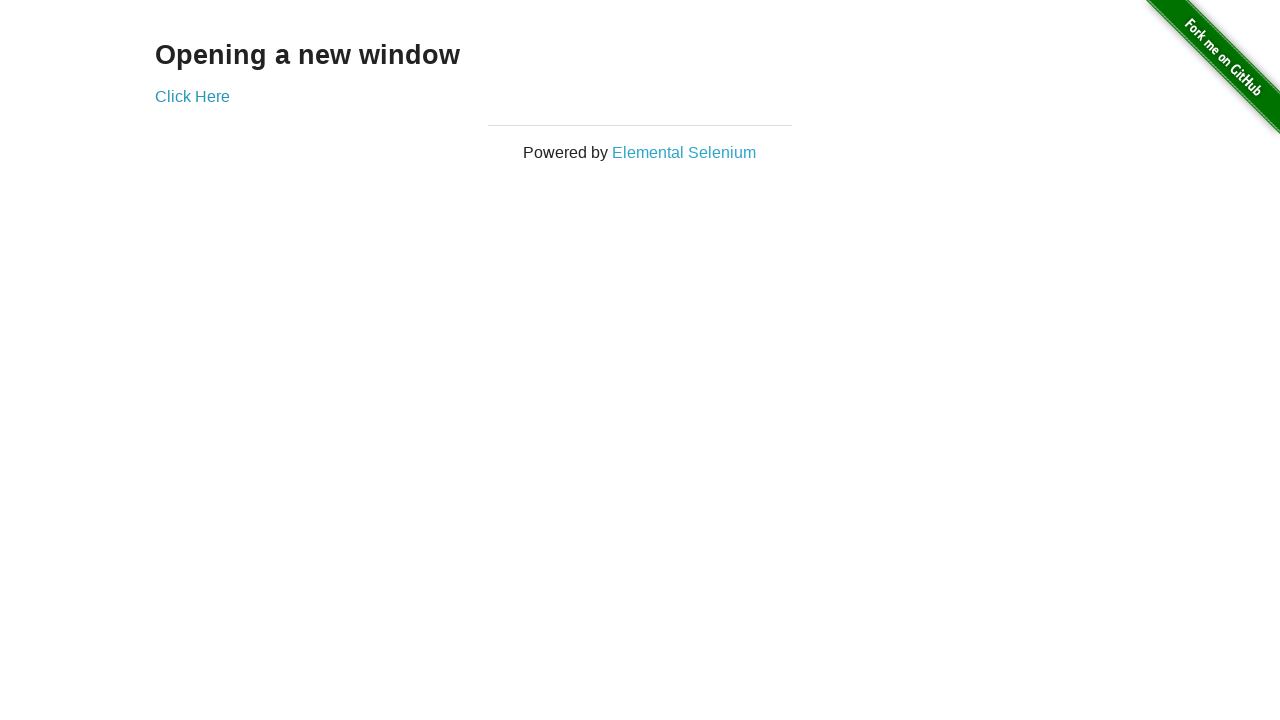

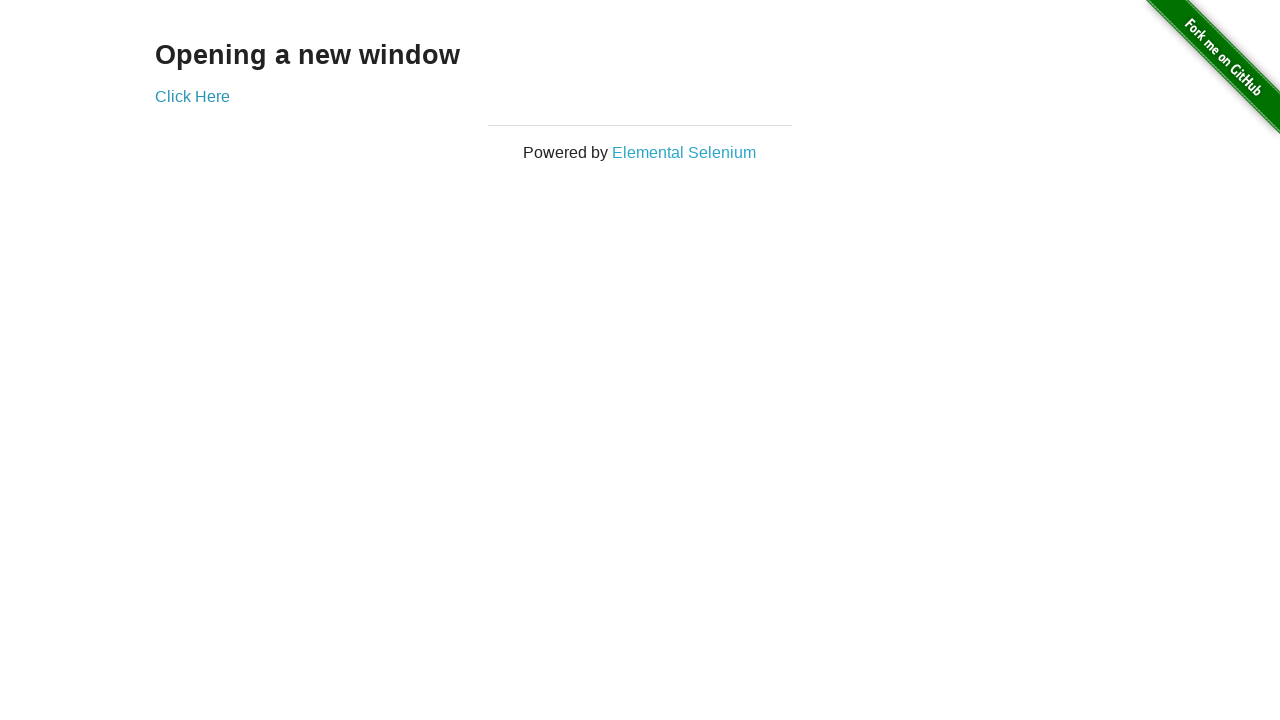